Tests an e-commerce purchase flow where an unregistered user selects a MacBook Pro laptop, adds it to cart, and completes the checkout process with order details.

Starting URL: https://www.demoblaze.com/

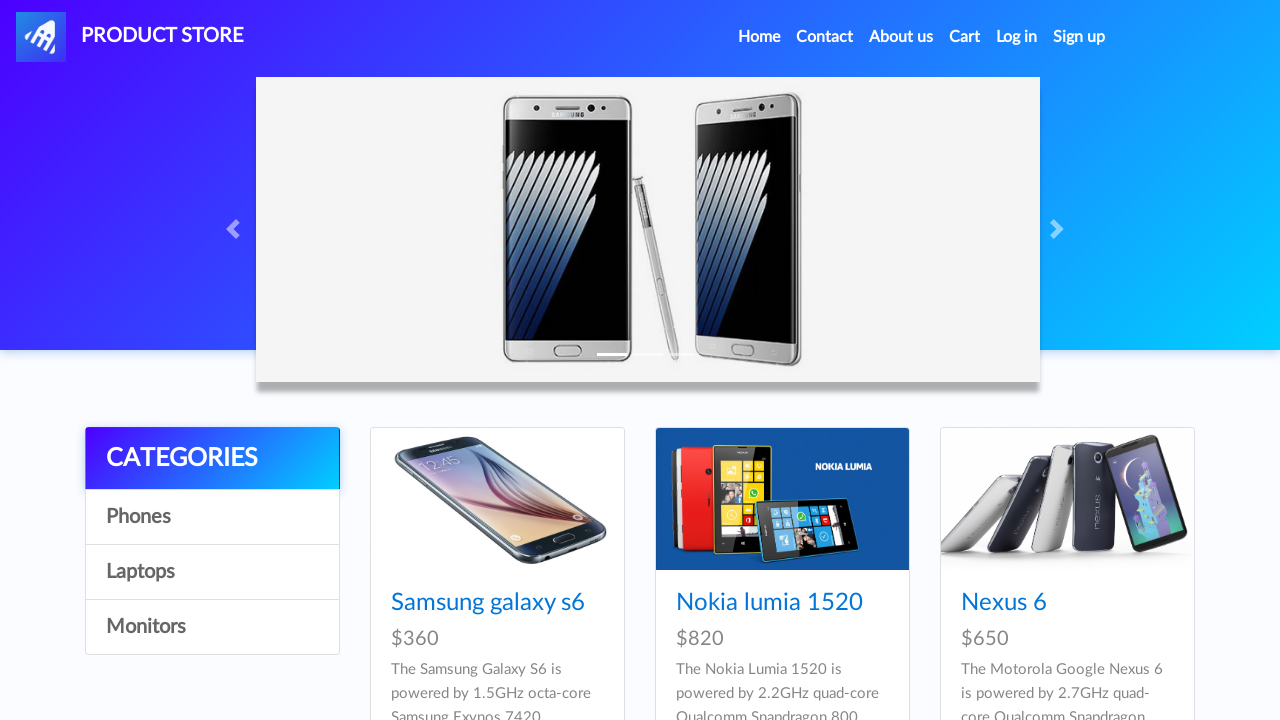

Clicked on Laptops category at (212, 572) on a:has-text('Laptops')
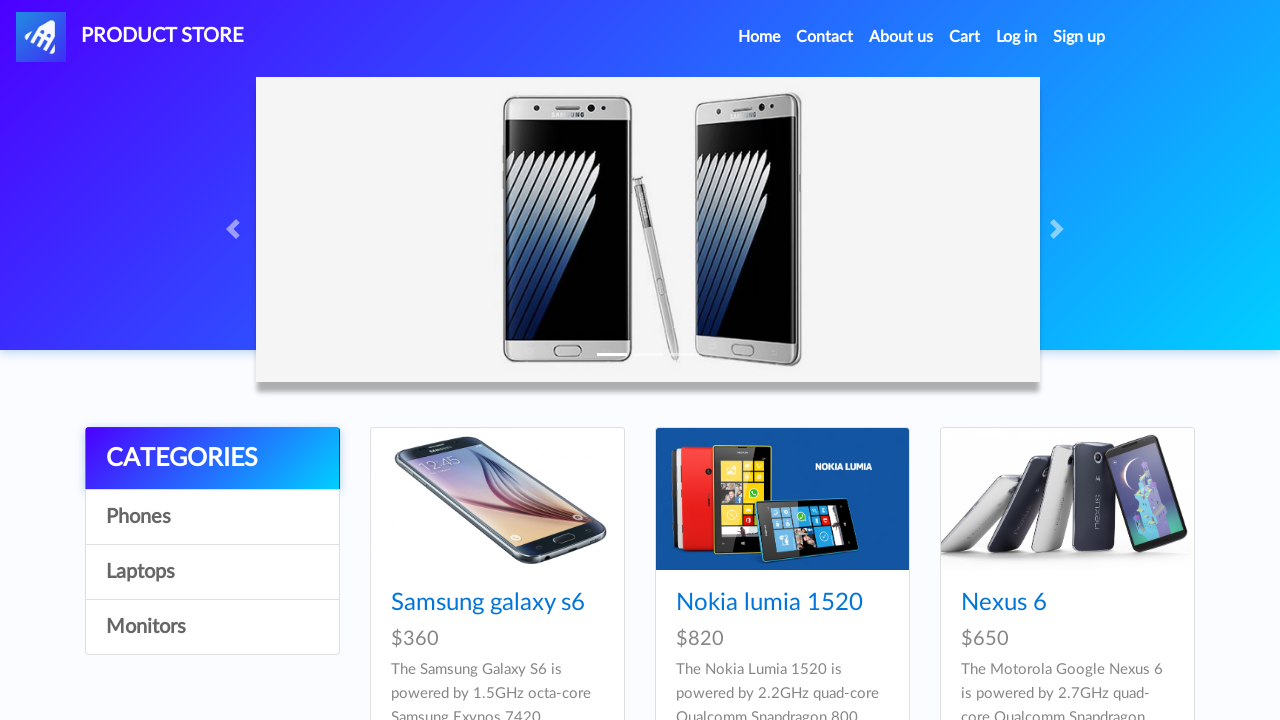

Waited for laptop products to load
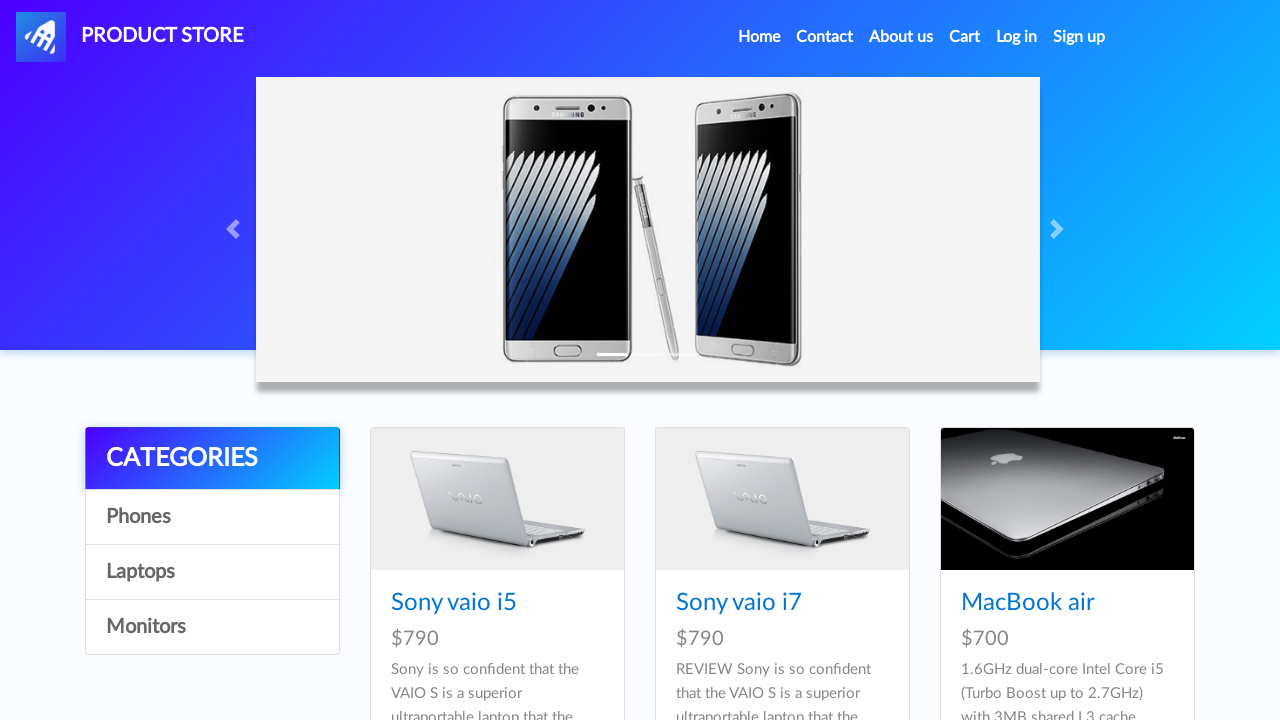

Clicked on MacBook Pro product at (1033, 361) on a:has-text('MacBook Pro')
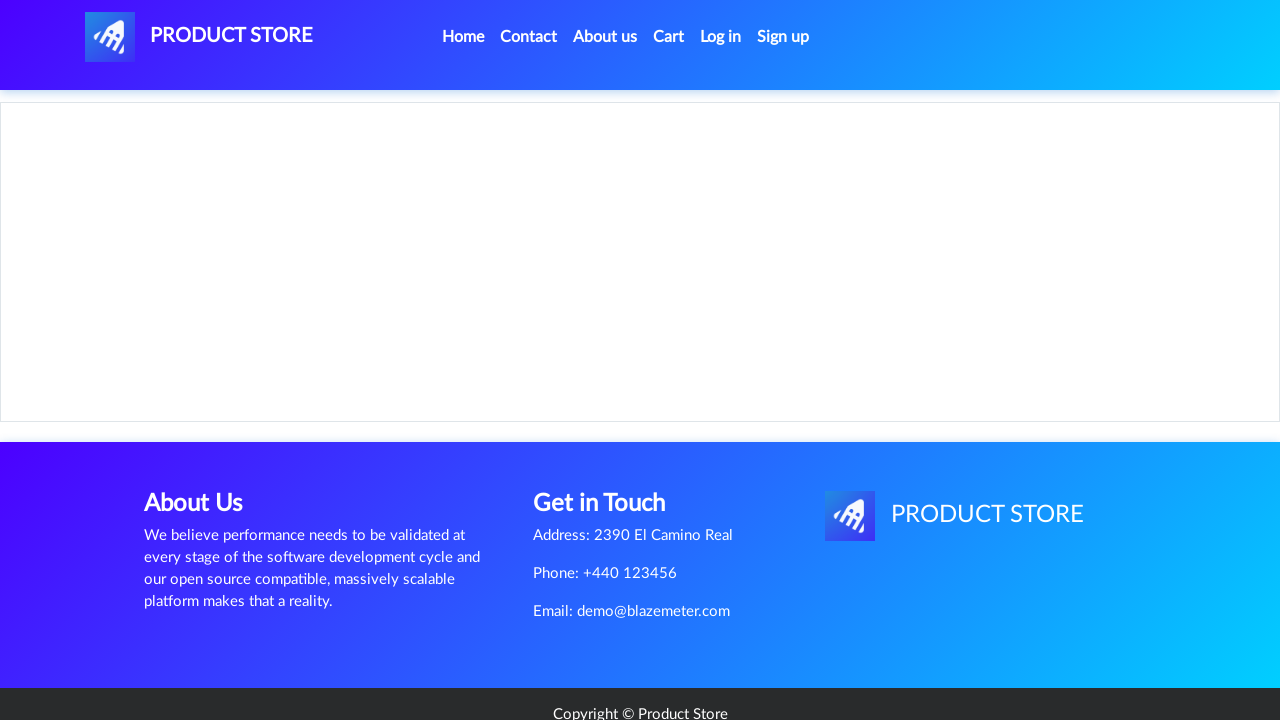

Product content loaded
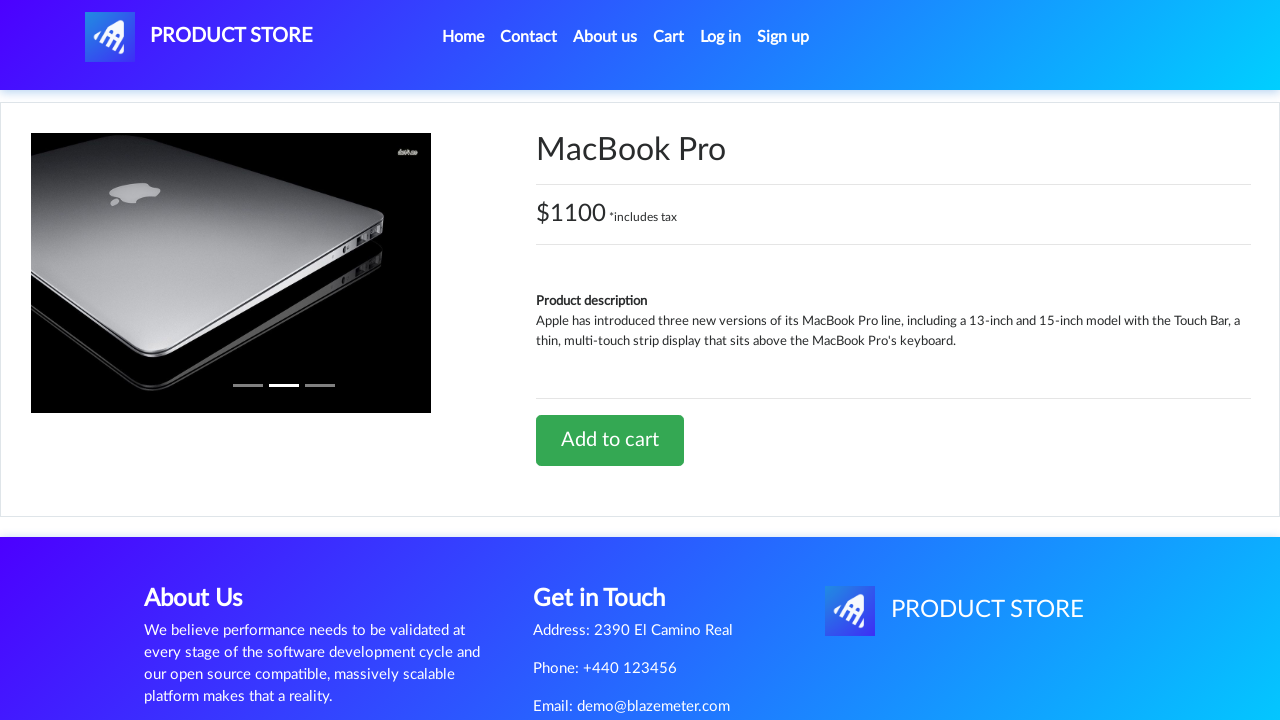

Clicked Add to cart button at (610, 440) on a:has-text('Add to cart')
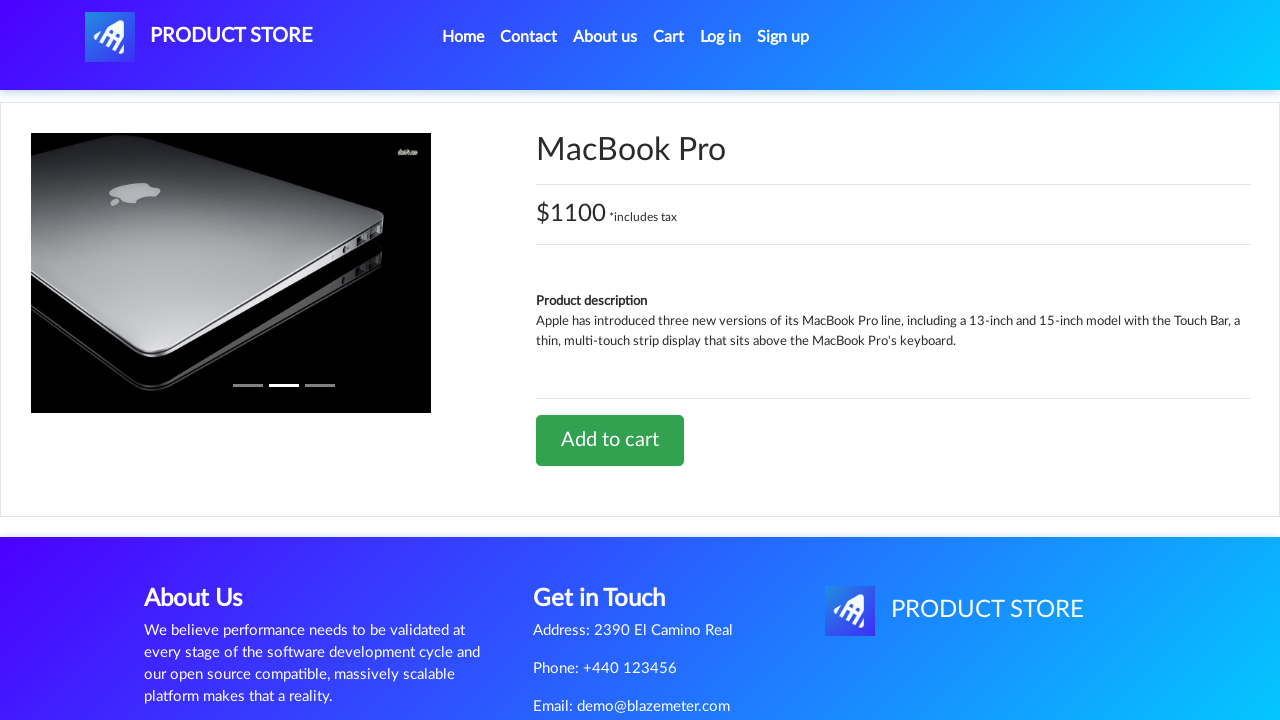

Accepted confirmation dialog for adding to cart
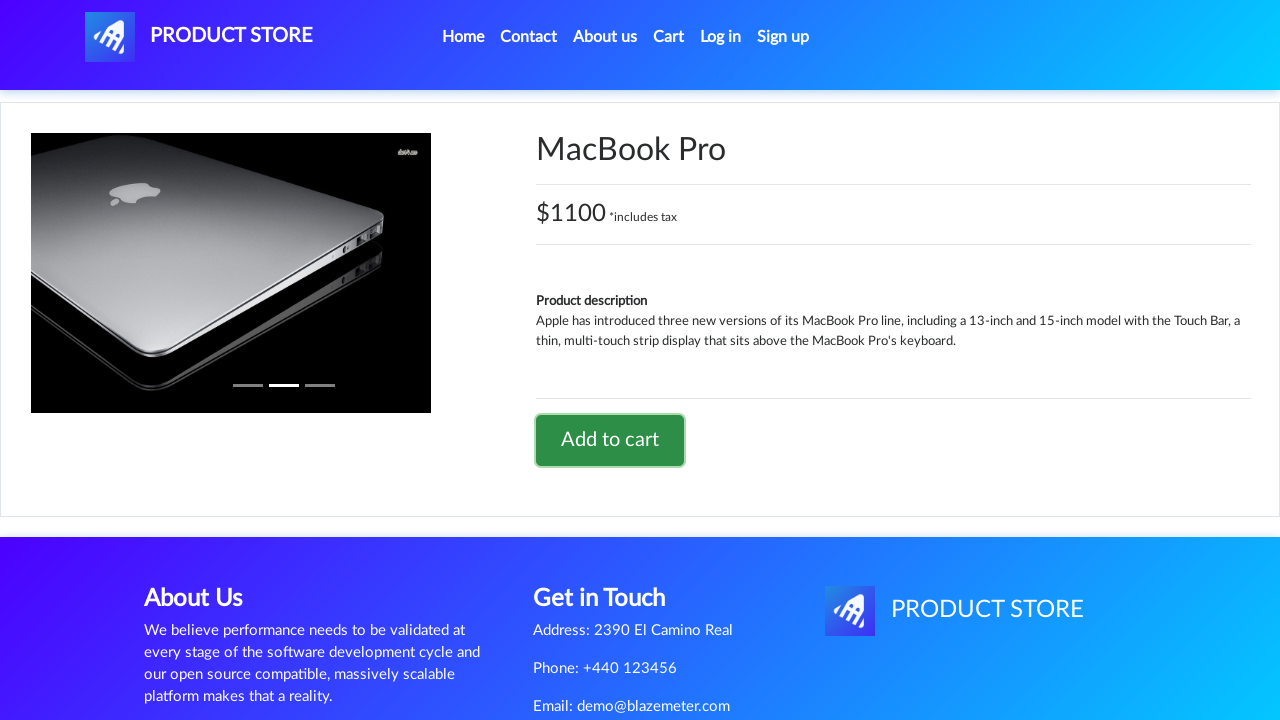

Waited for cart update
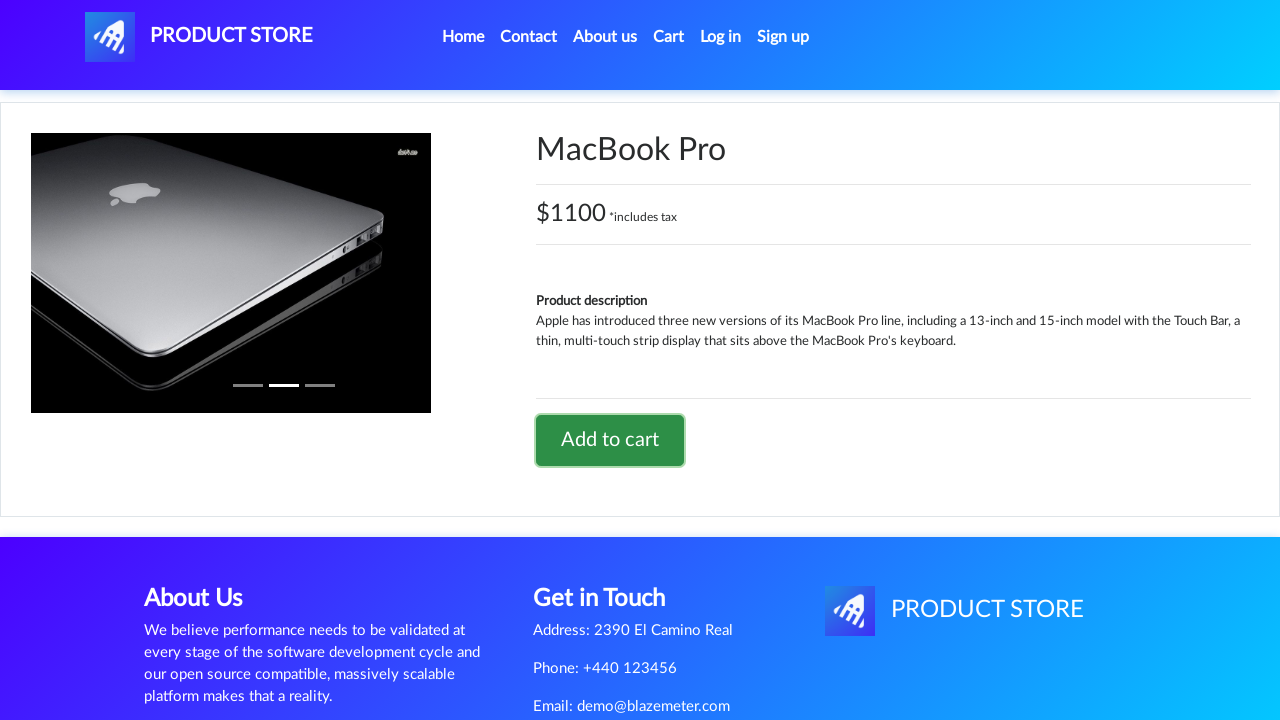

Clicked on cart button at (669, 37) on #cartur
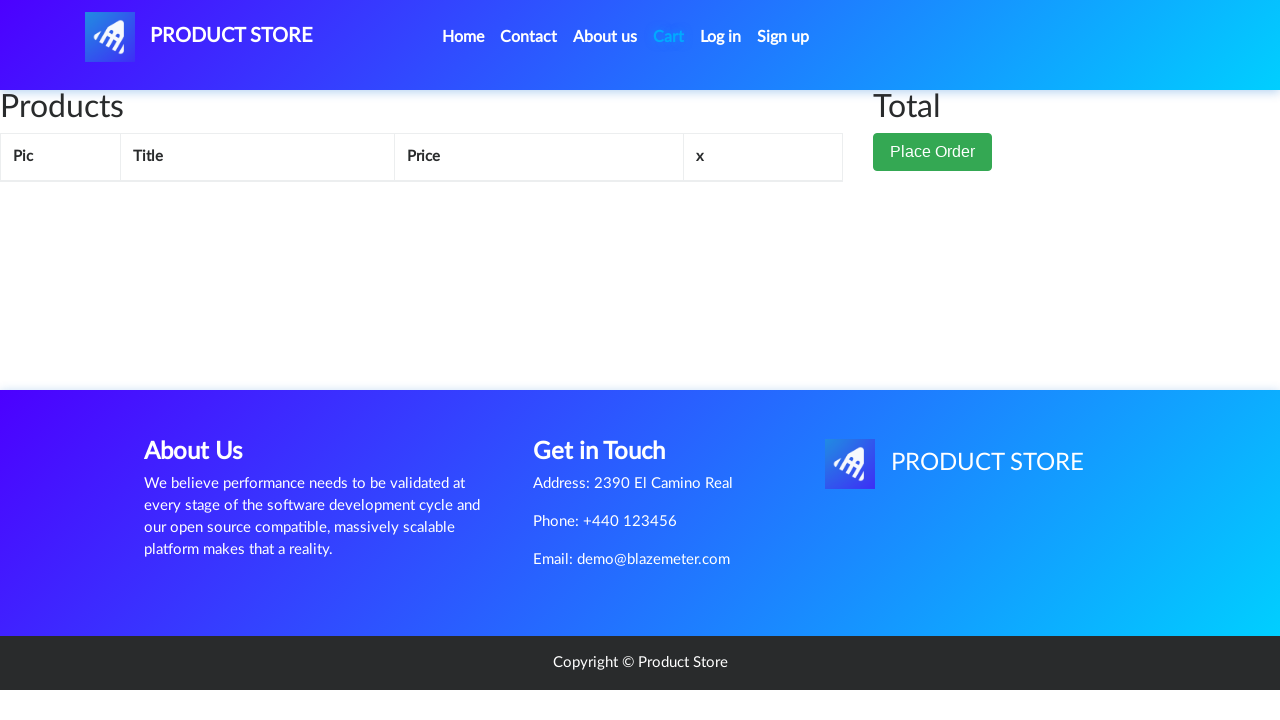

Cart page loaded with success indicator
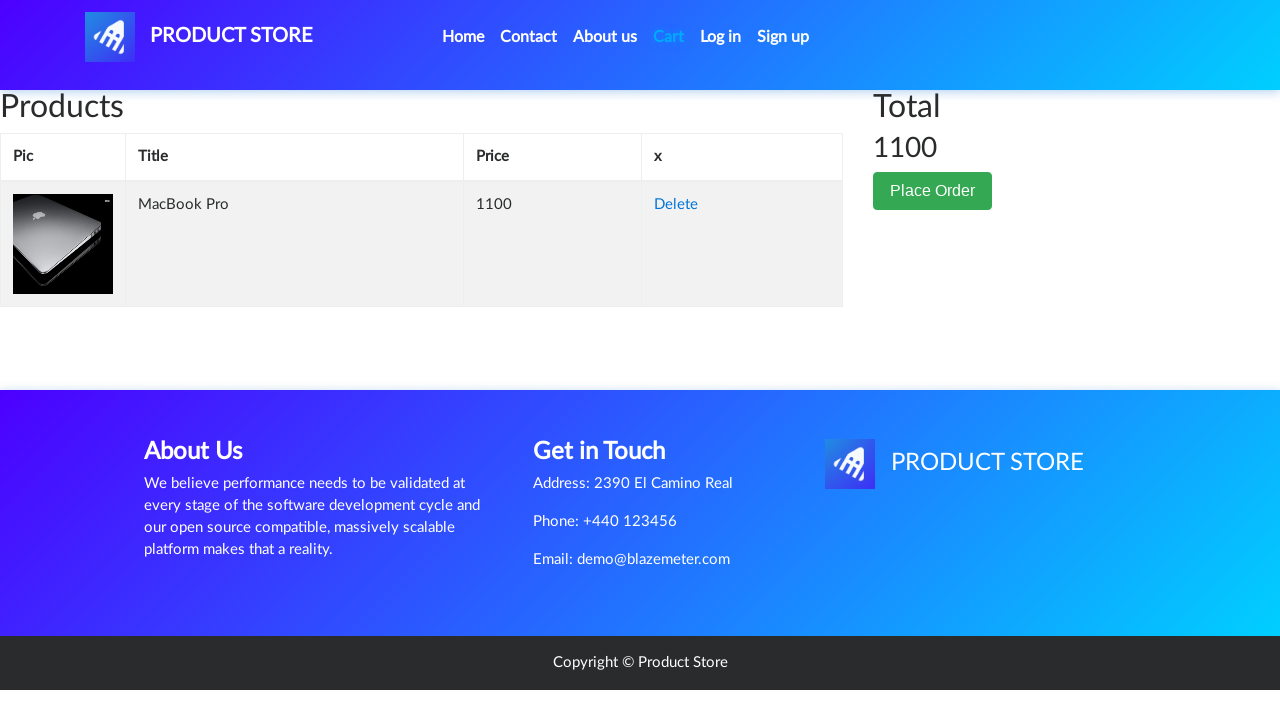

Verified MacBook Pro is in cart
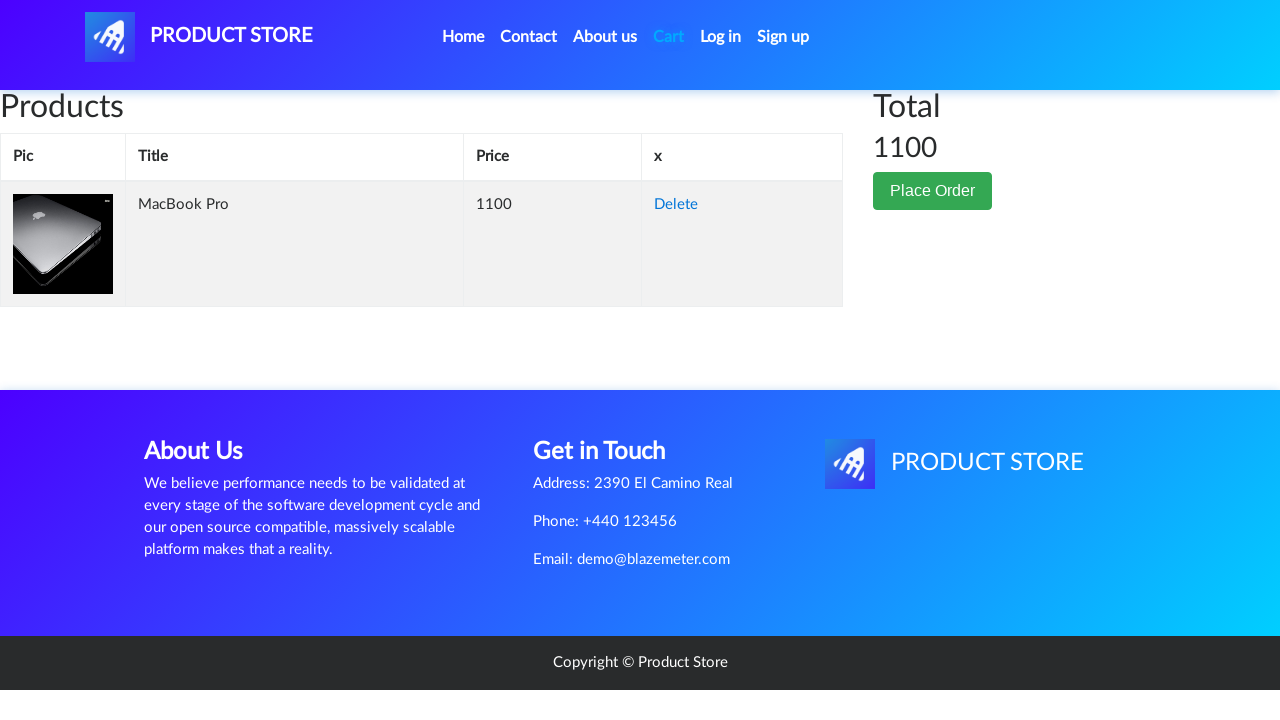

Clicked Place Order button at (933, 191) on button:has-text('Place Order')
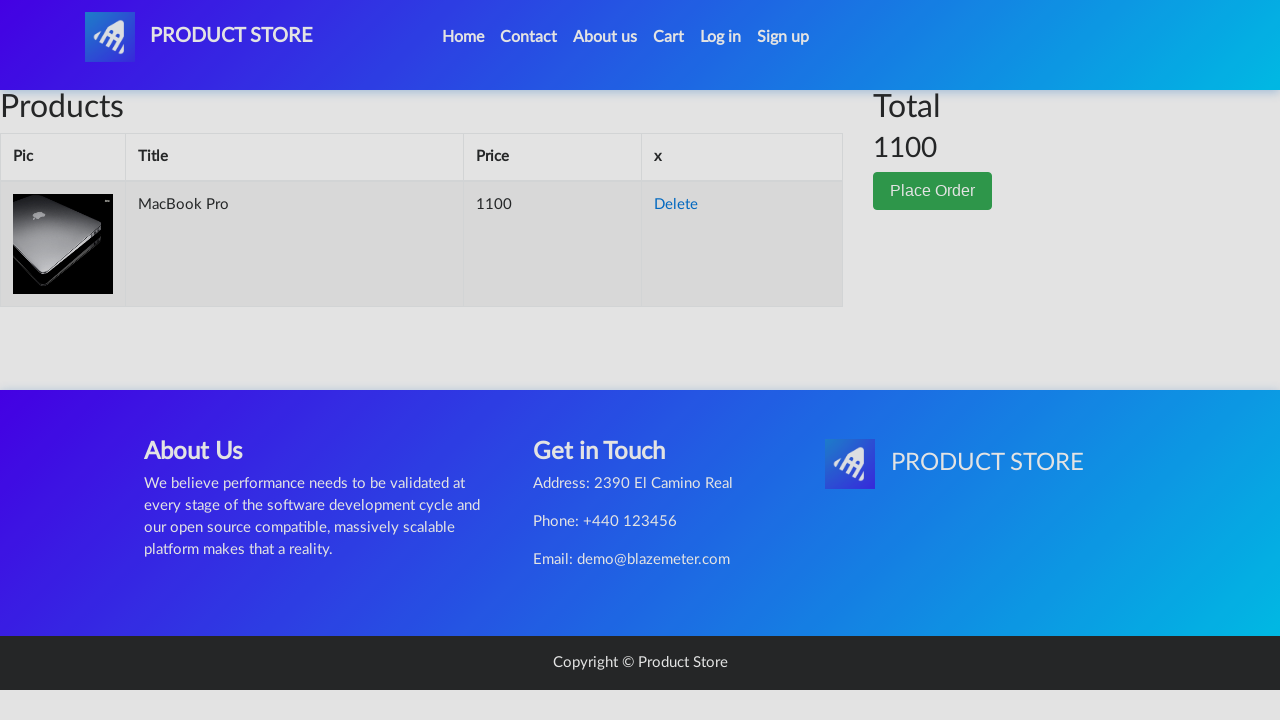

Order modal dialog opened
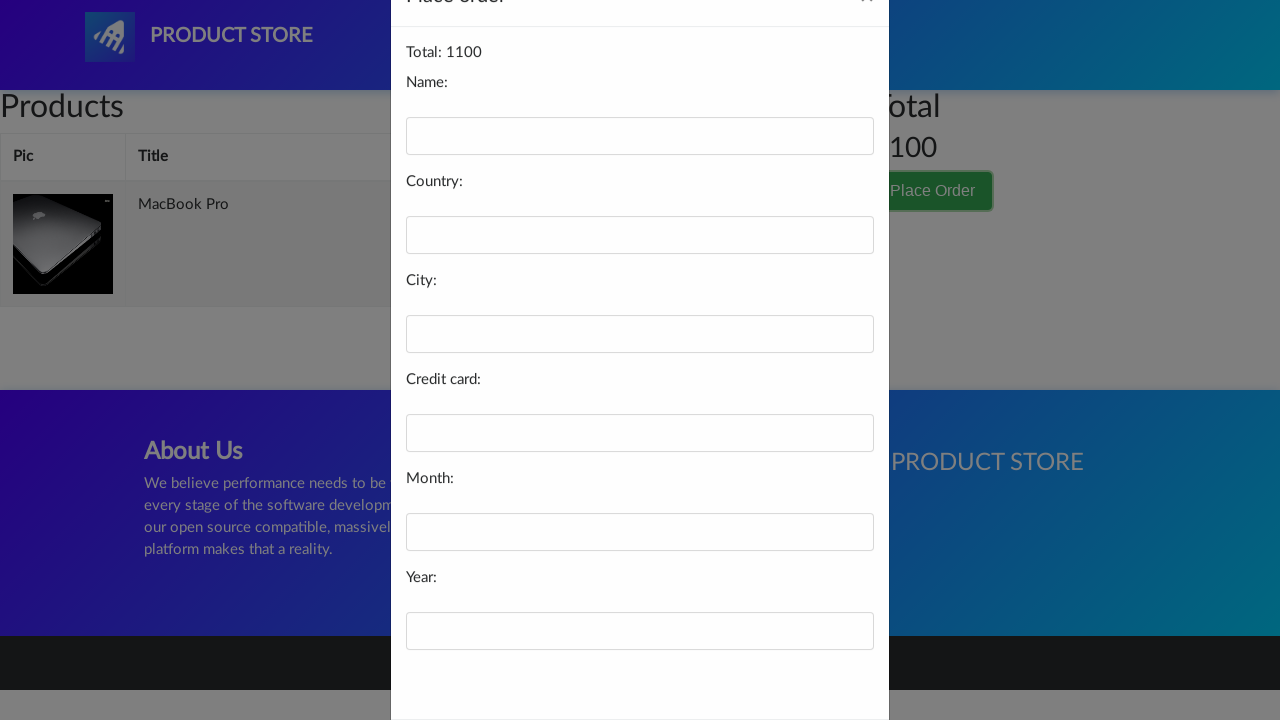

Filled in customer name 'Kevin' on #name
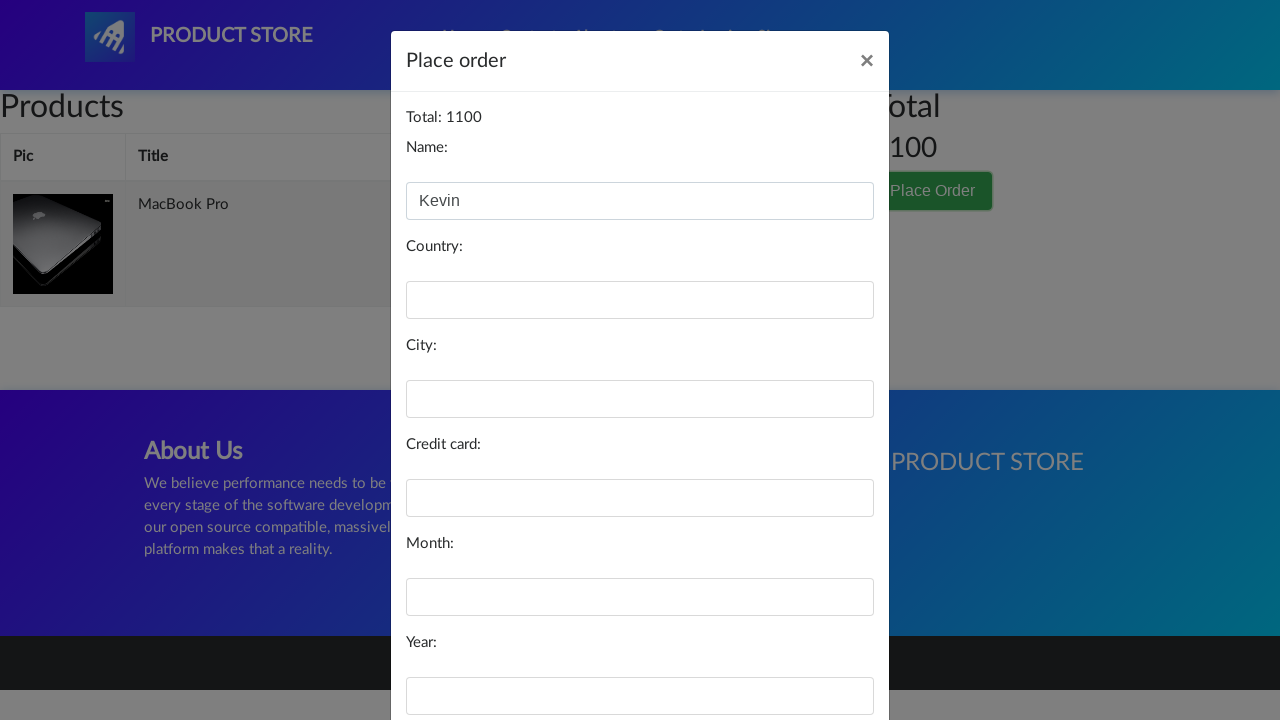

Filled in country 'Guatemala' on #country
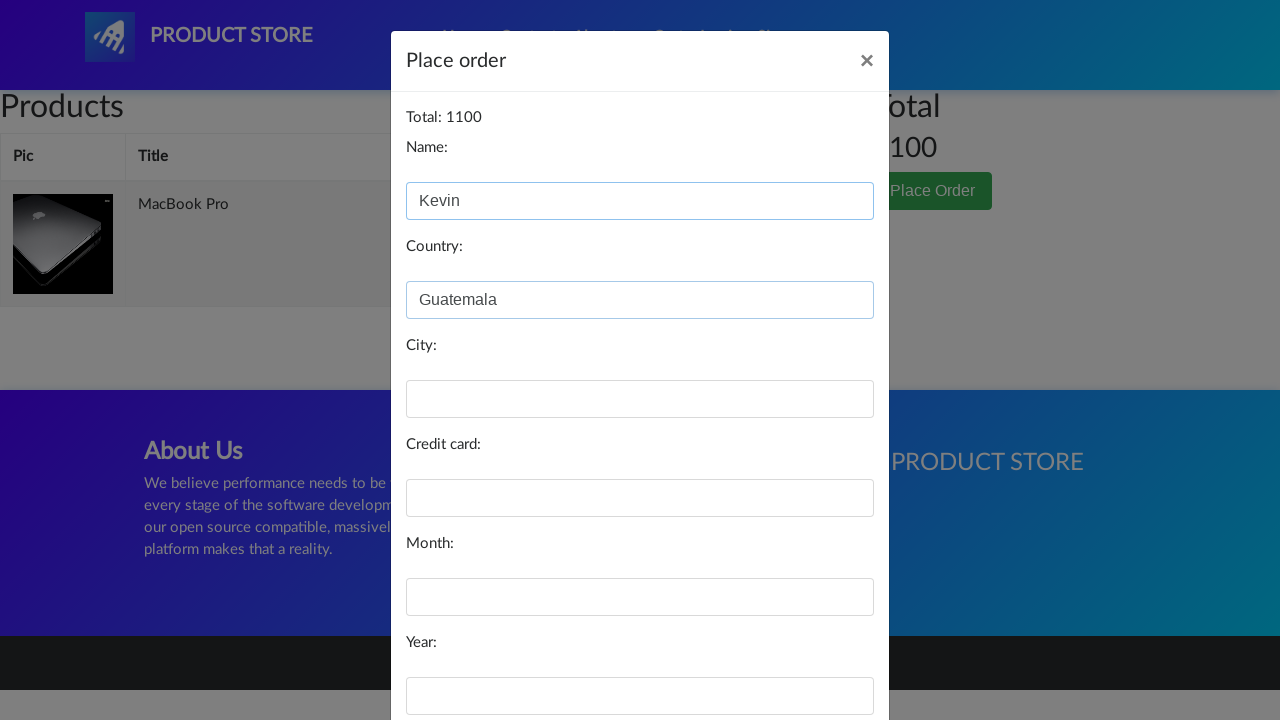

Filled in city 'Coban' on #city
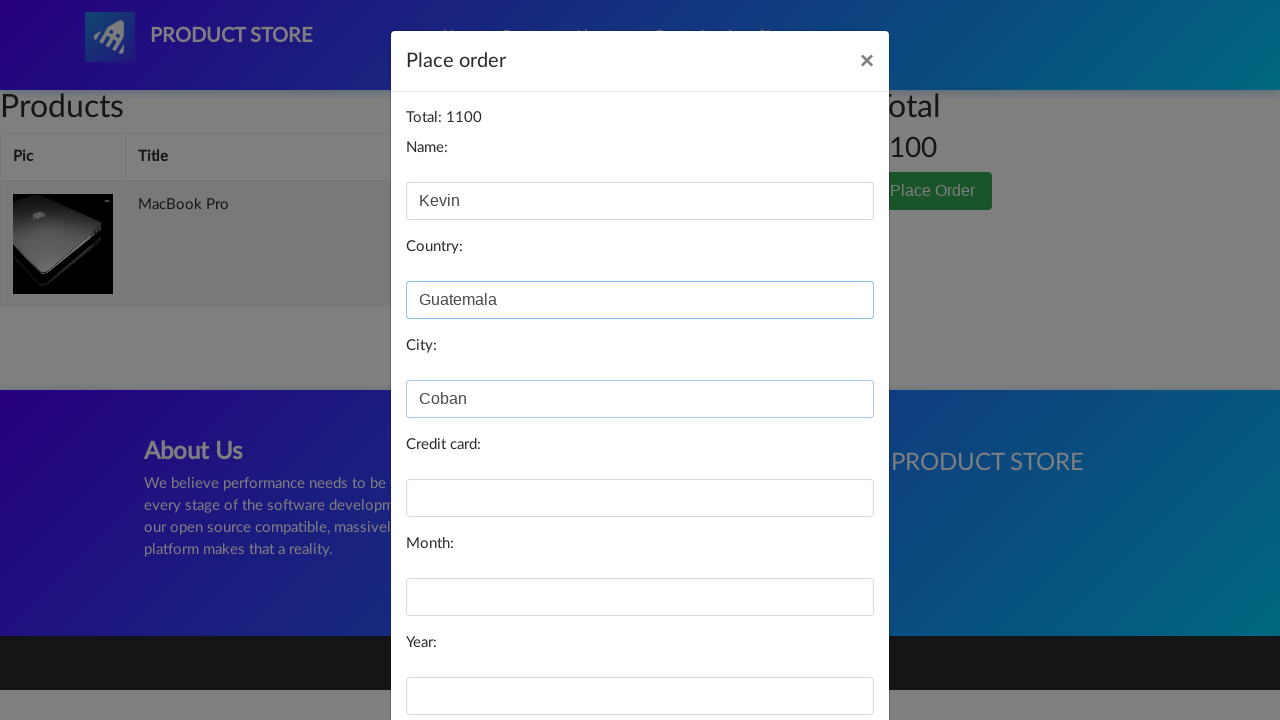

Filled in card number '1234567890' on #card
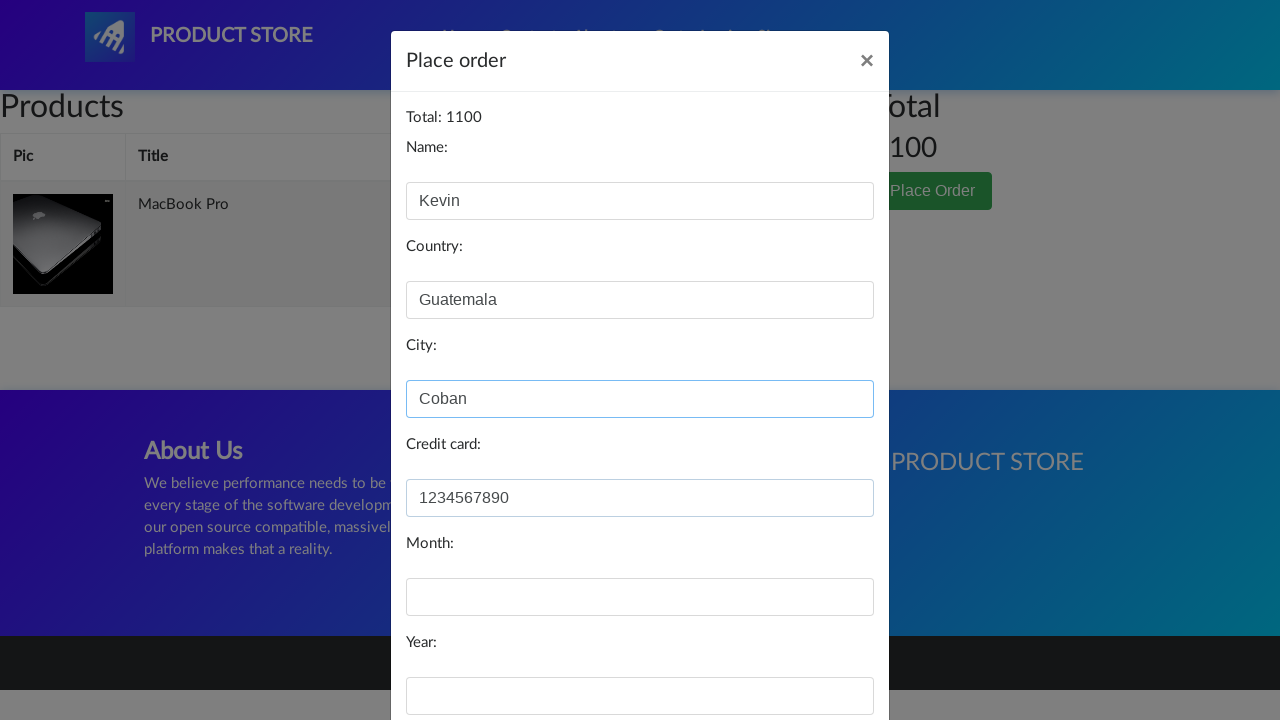

Filled in expiry month '12' on #month
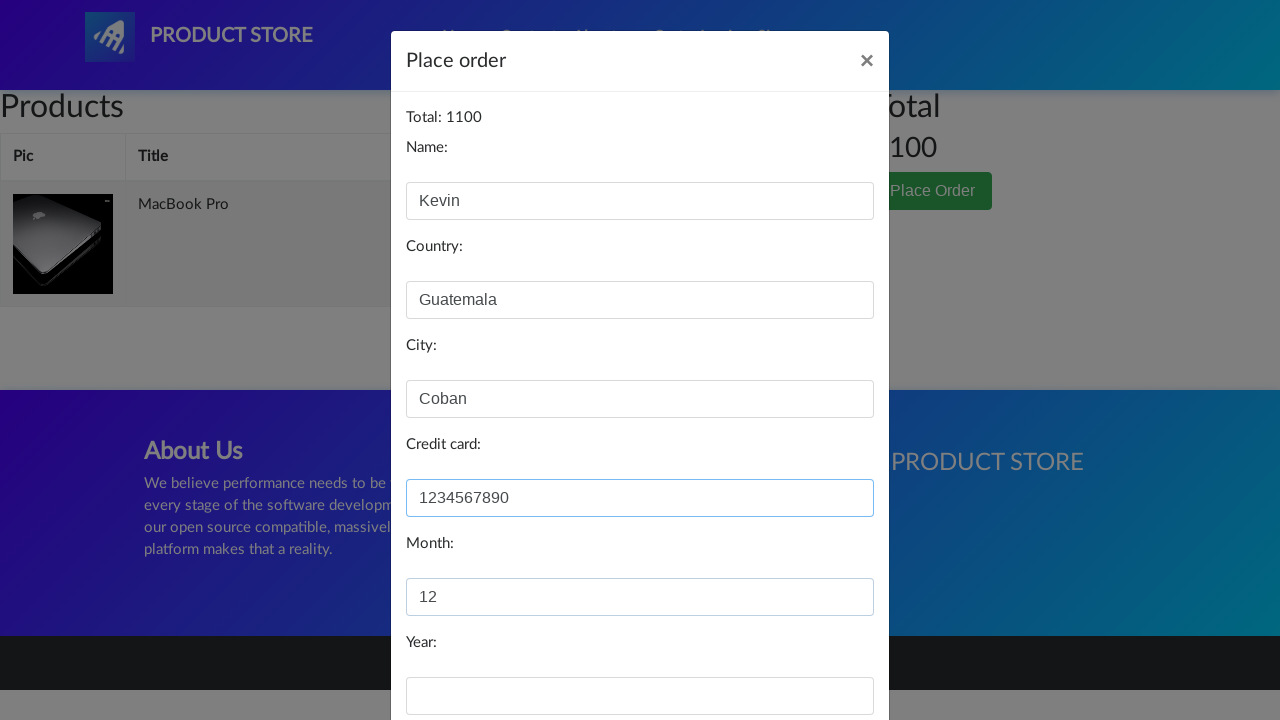

Filled in expiry year '2025' on #year
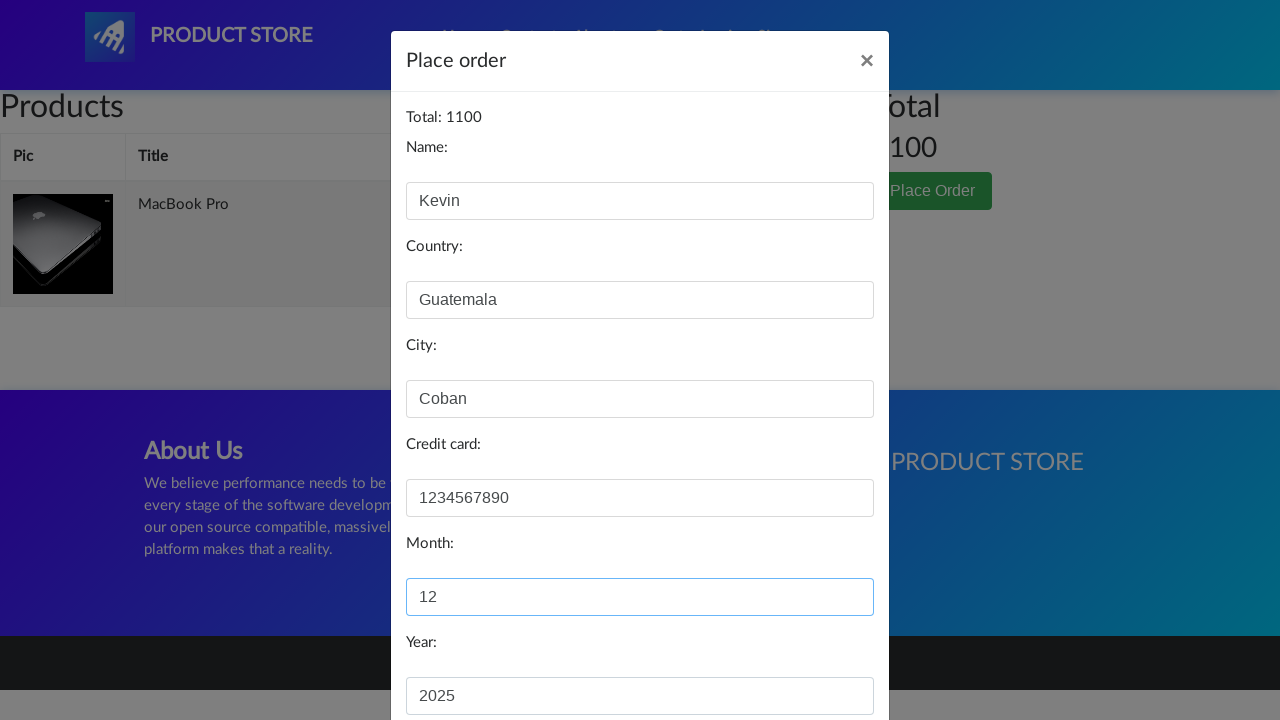

Clicked Purchase button to complete checkout at (823, 655) on button:has-text('Purchase')
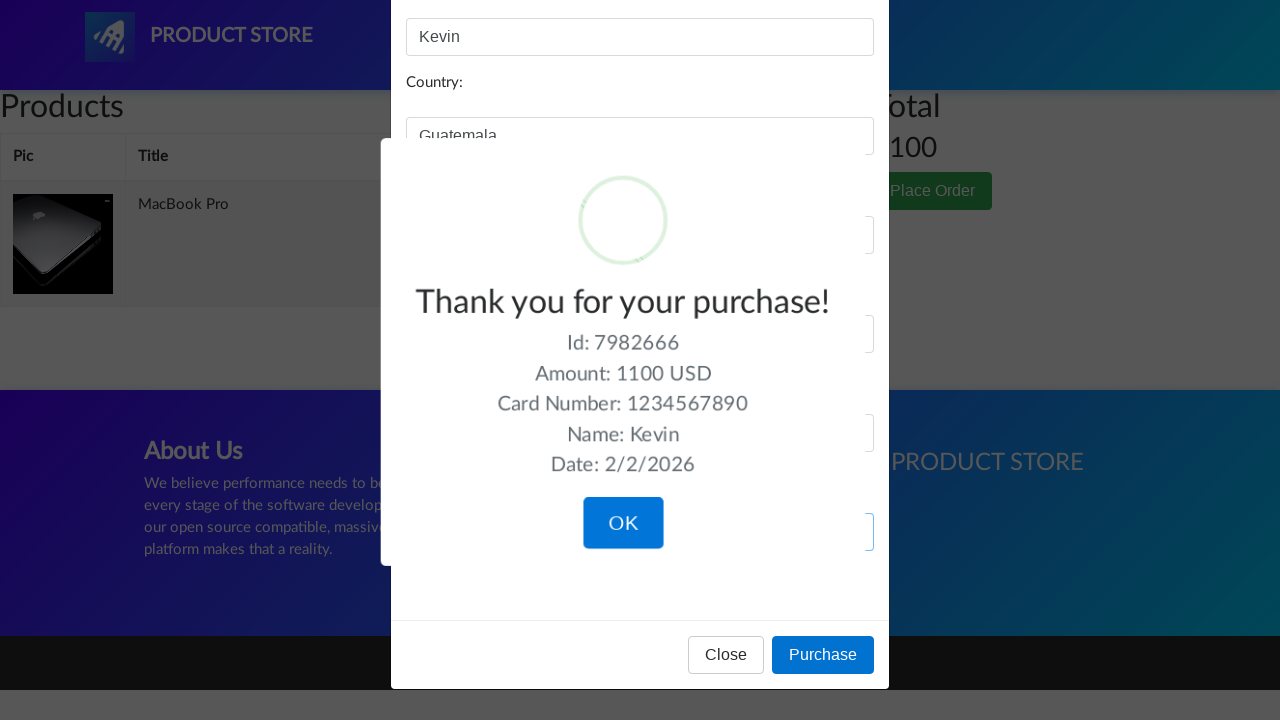

Purchase confirmation message displayed
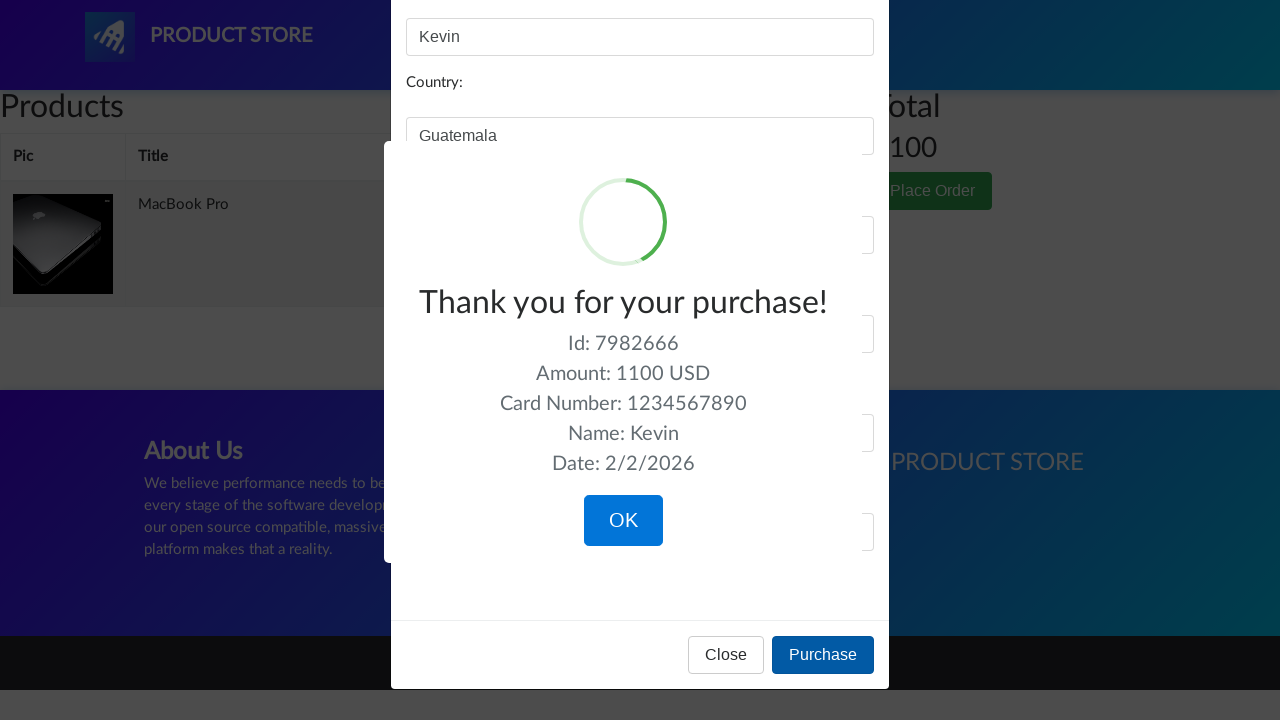

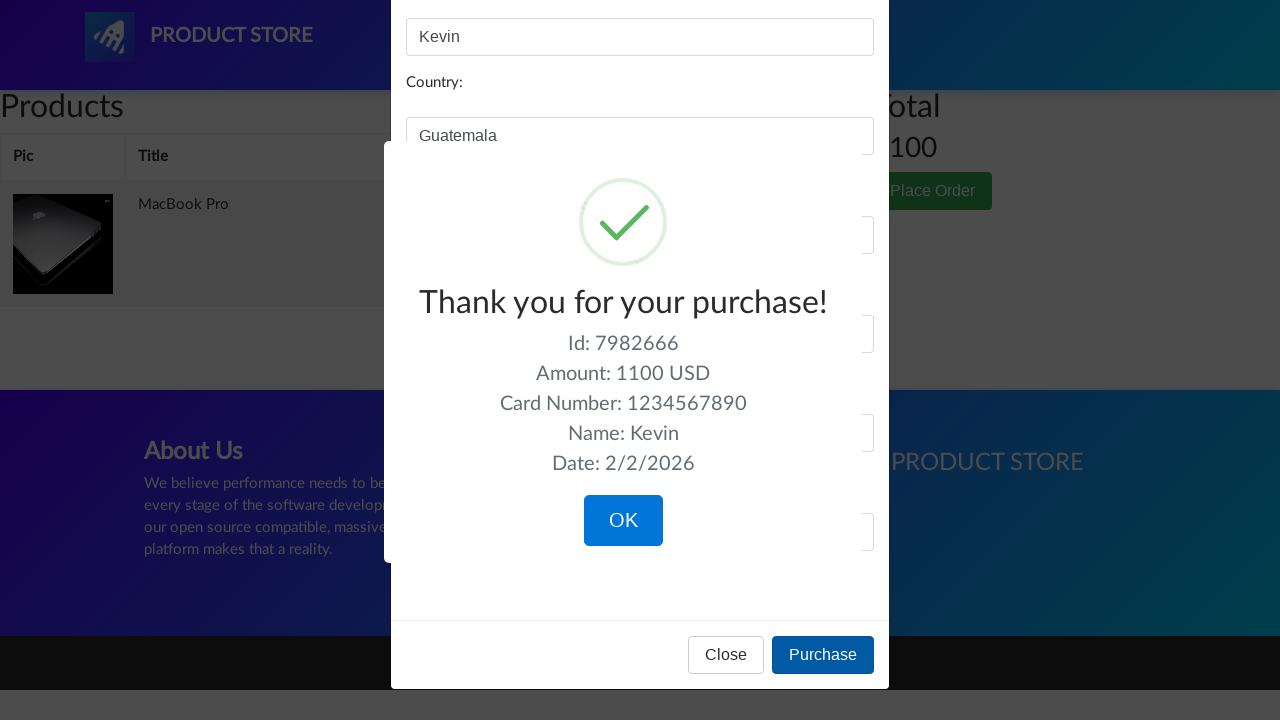